Demonstrates page scrolling functionality by scrolling to the bottom of the page and then back to the top

Starting URL: https://www.nopcommerce.com/en/demo

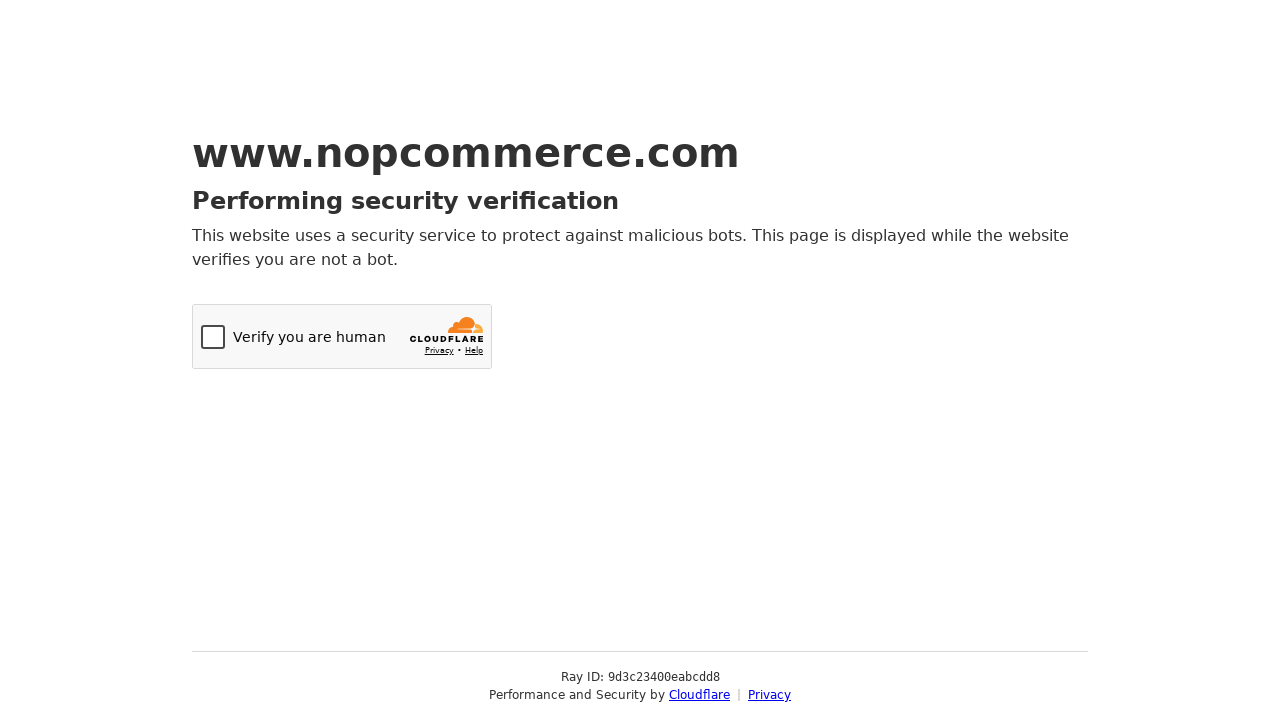

Navigated to nopCommerce demo page
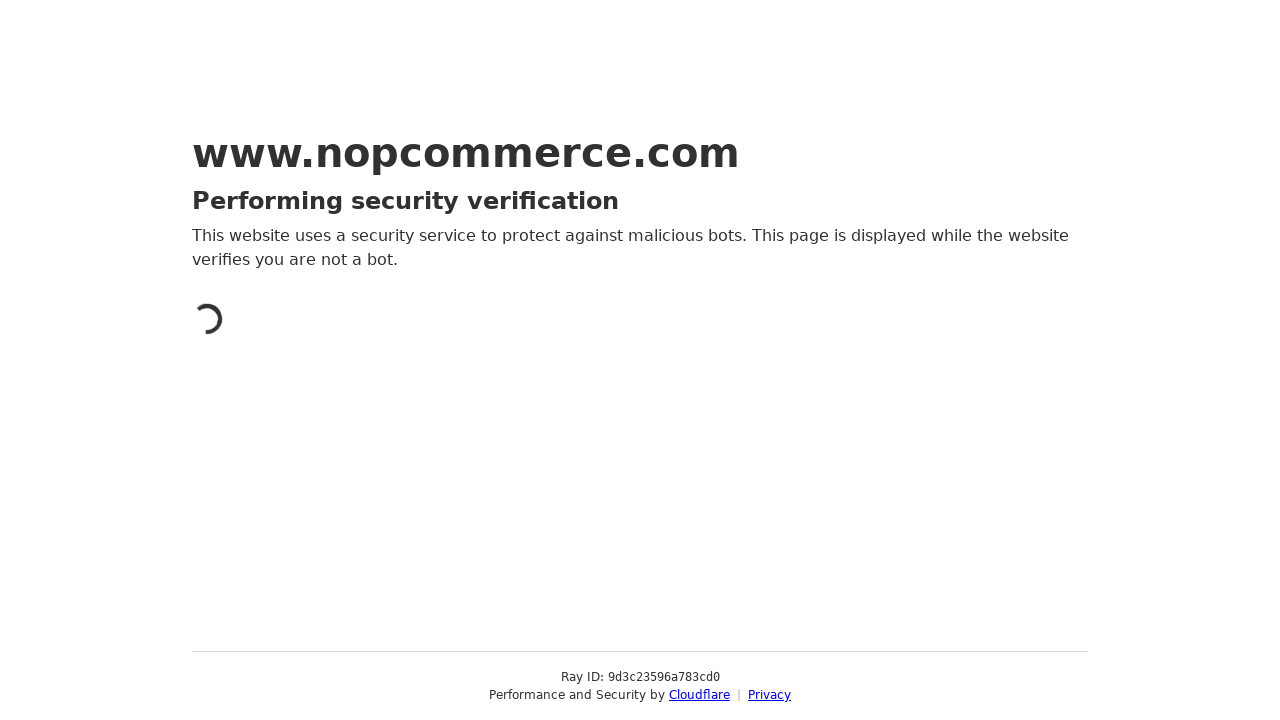

Scrolled to the bottom of the page
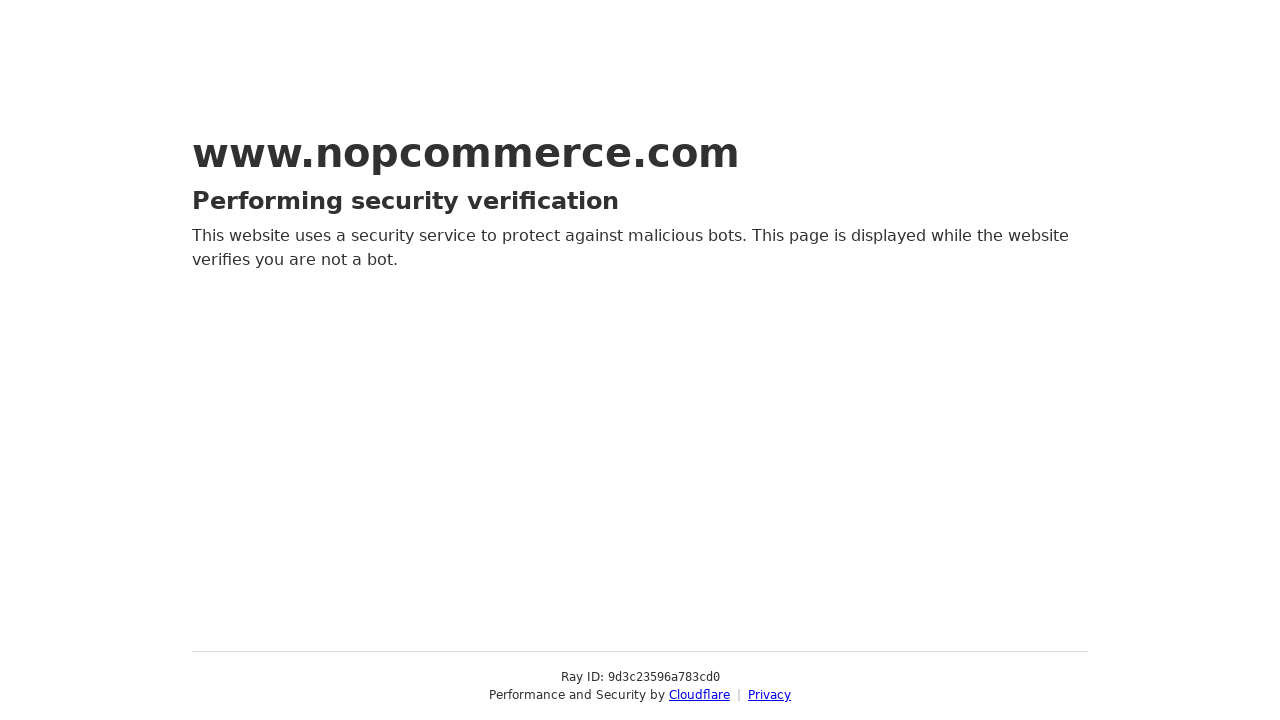

Waited 5 seconds to observe the scrolled state
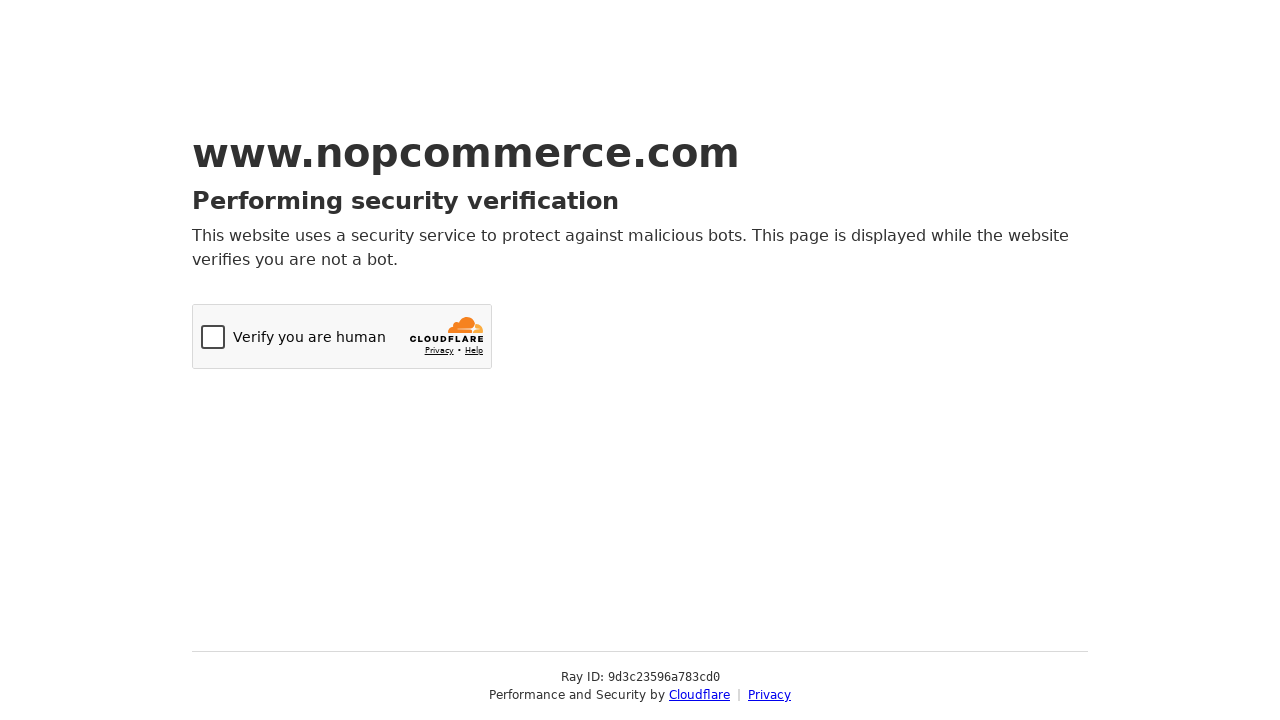

Scrolled back to the top of the page
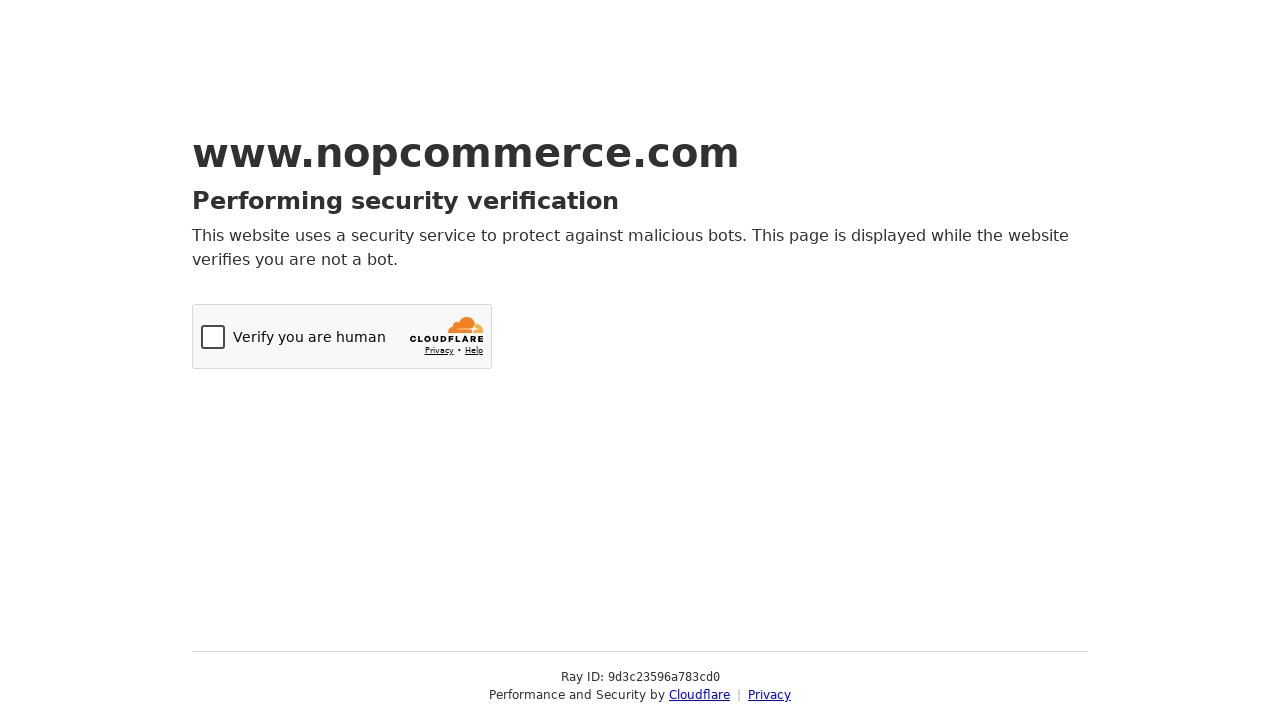

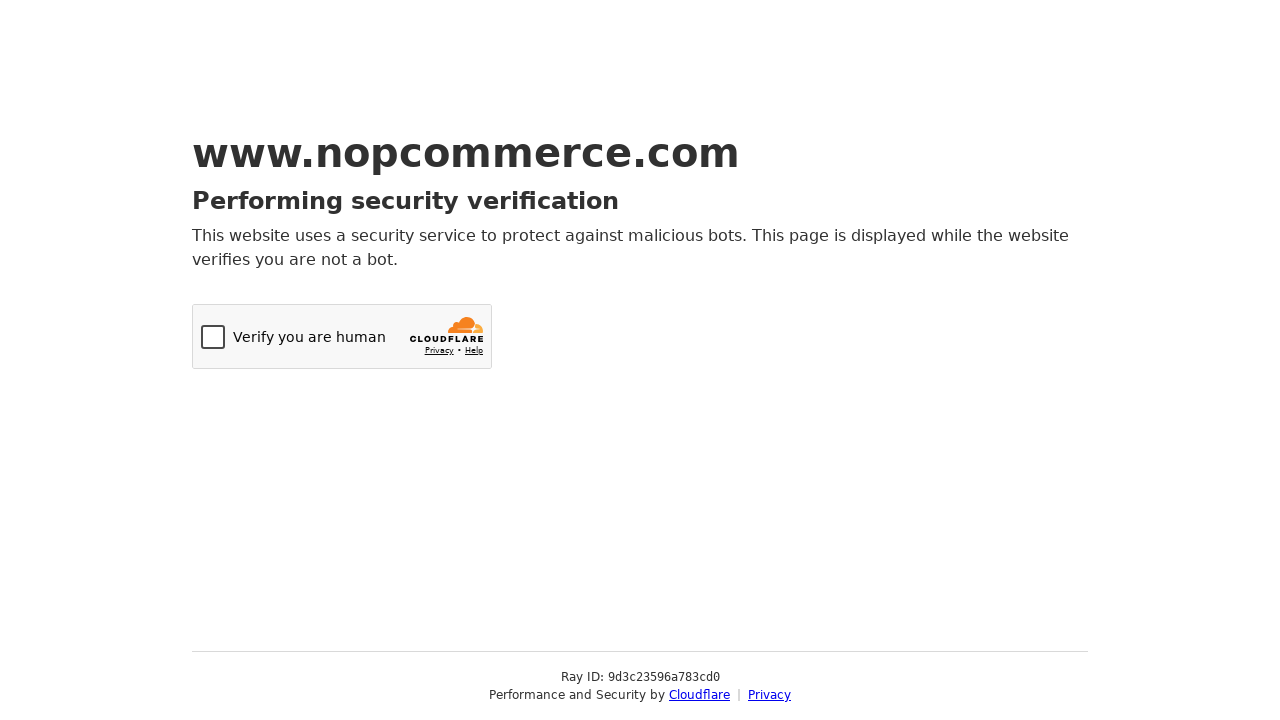